Tests navigation on the Sauce Labs guinea pig test site by clicking a link and verifying the page title changes to confirm successful navigation to a new page.

Starting URL: https://saucelabs.com/test/guinea-pig

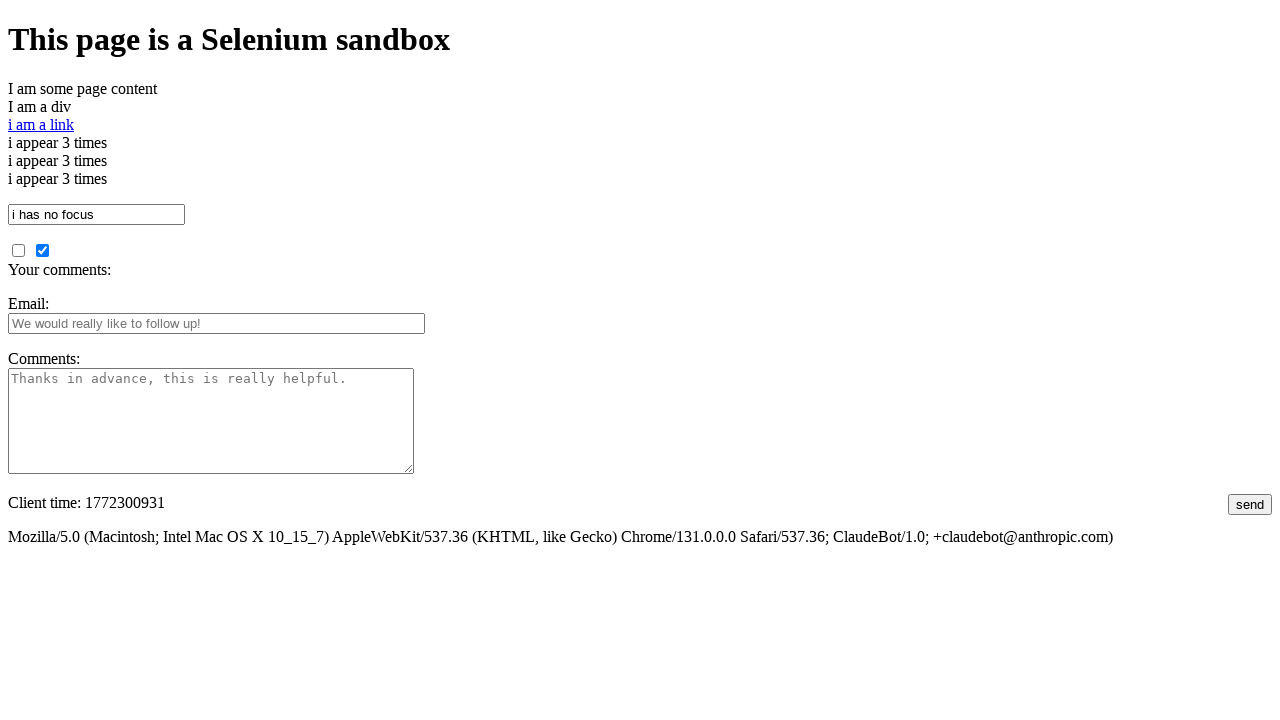

Clicked the link to navigate to a new page at (41, 124) on #i\ am\ a\ link
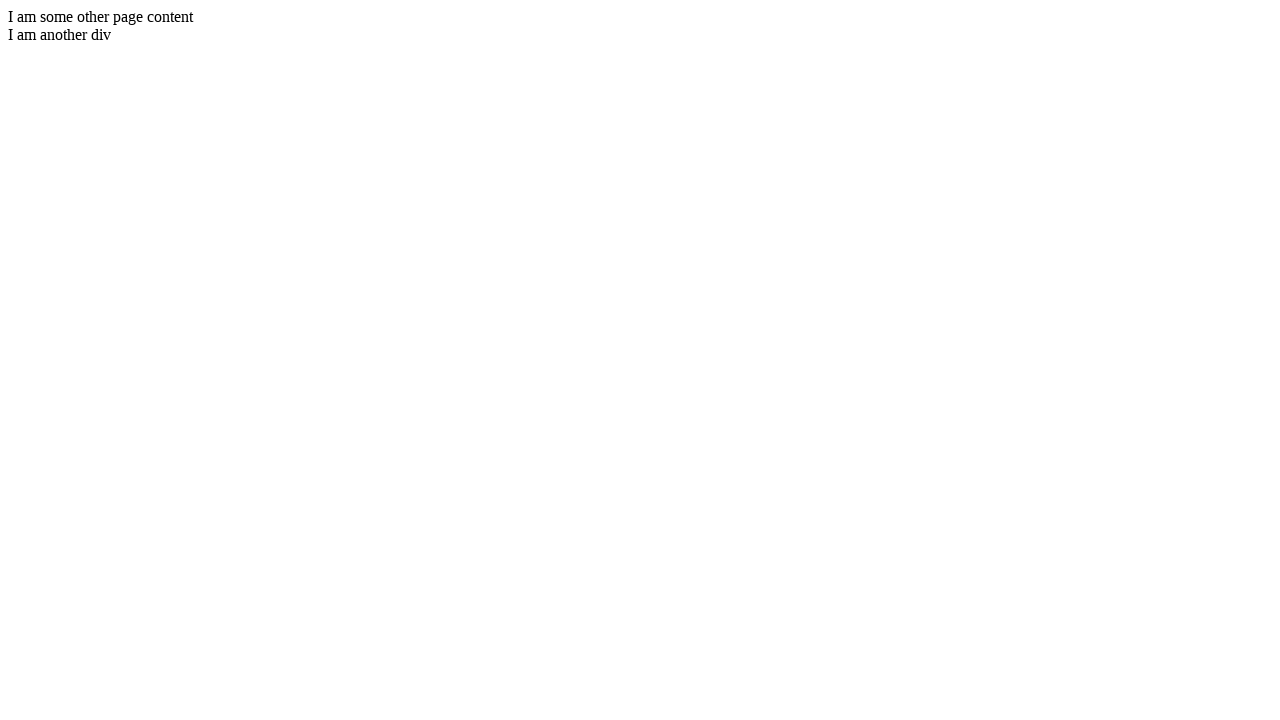

Waited for page load to complete
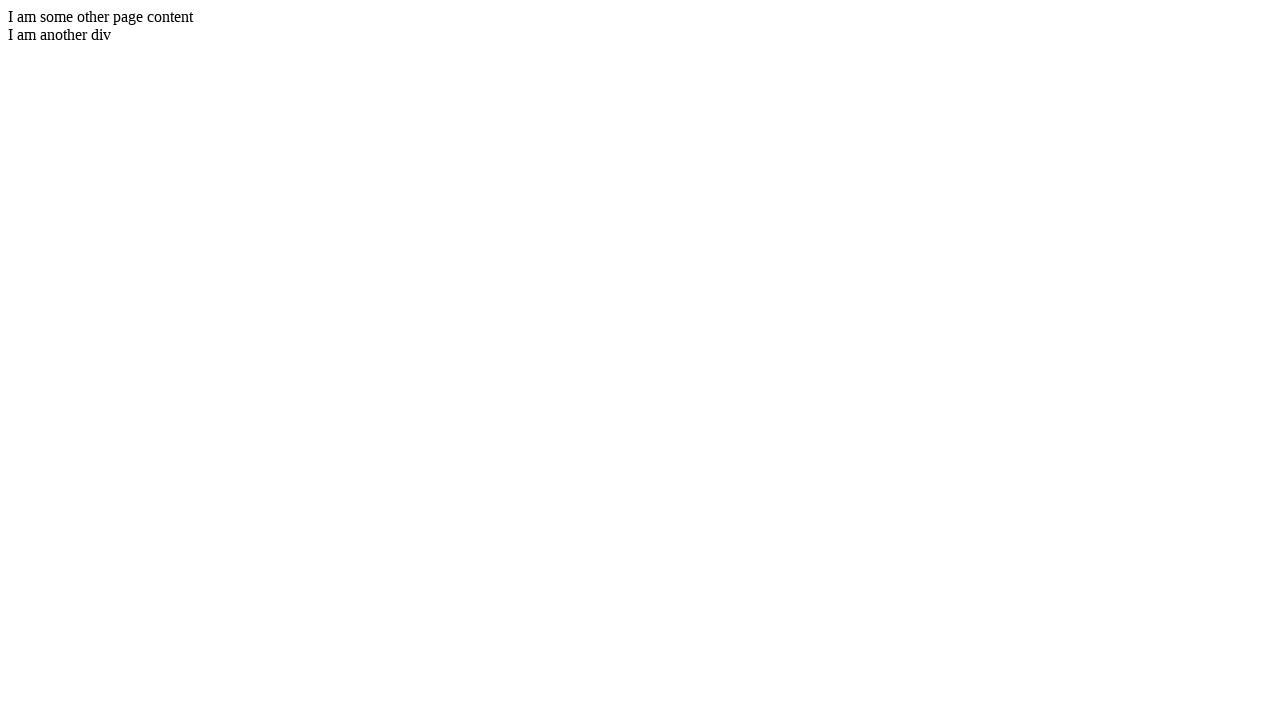

Verified page title is 'I am another page title - Sauce Labs'
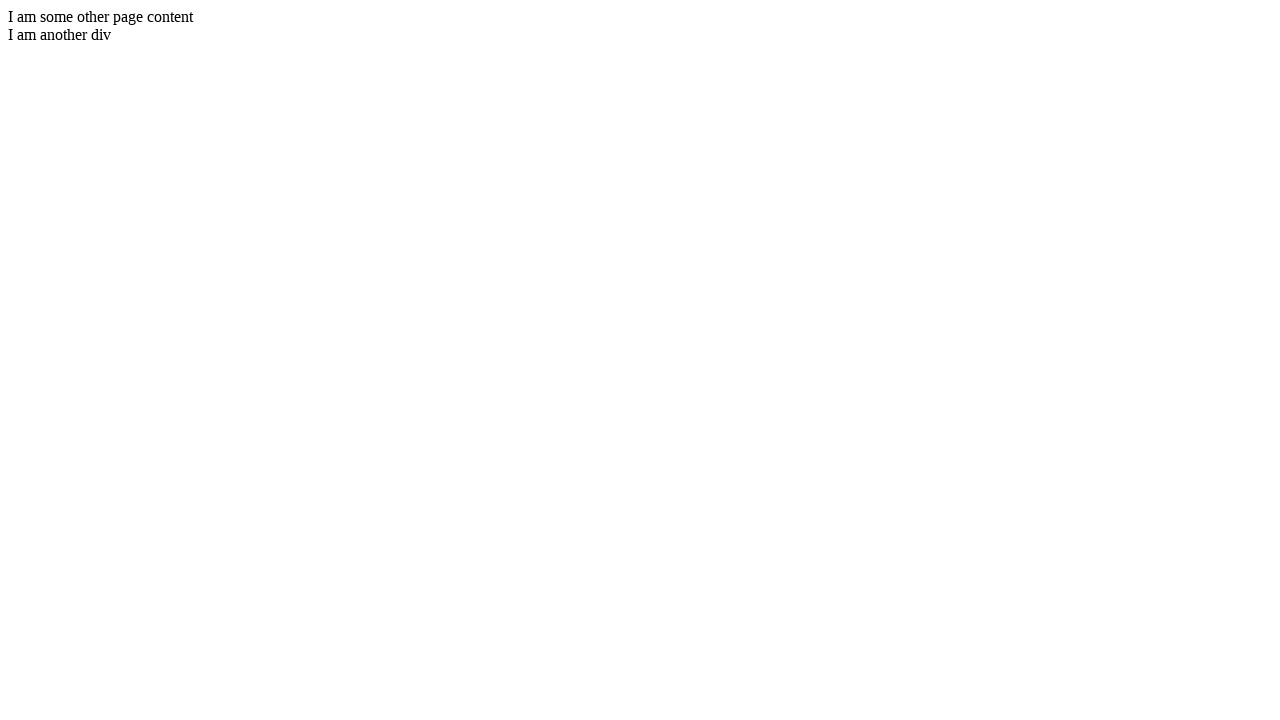

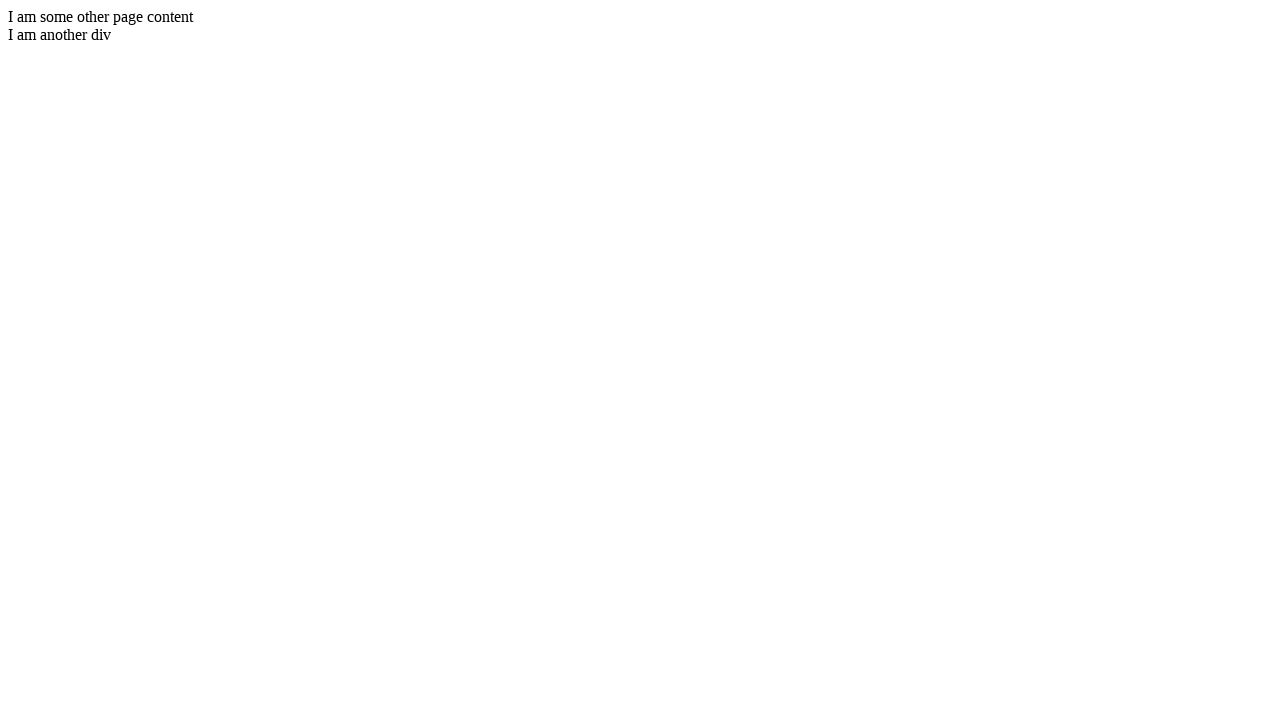